Tests navigation on the Selenium Jupiter page by verifying the "About" link is visible and clicking on it

Starting URL: https://bonigarcia.github.io/selenium-jupiter/

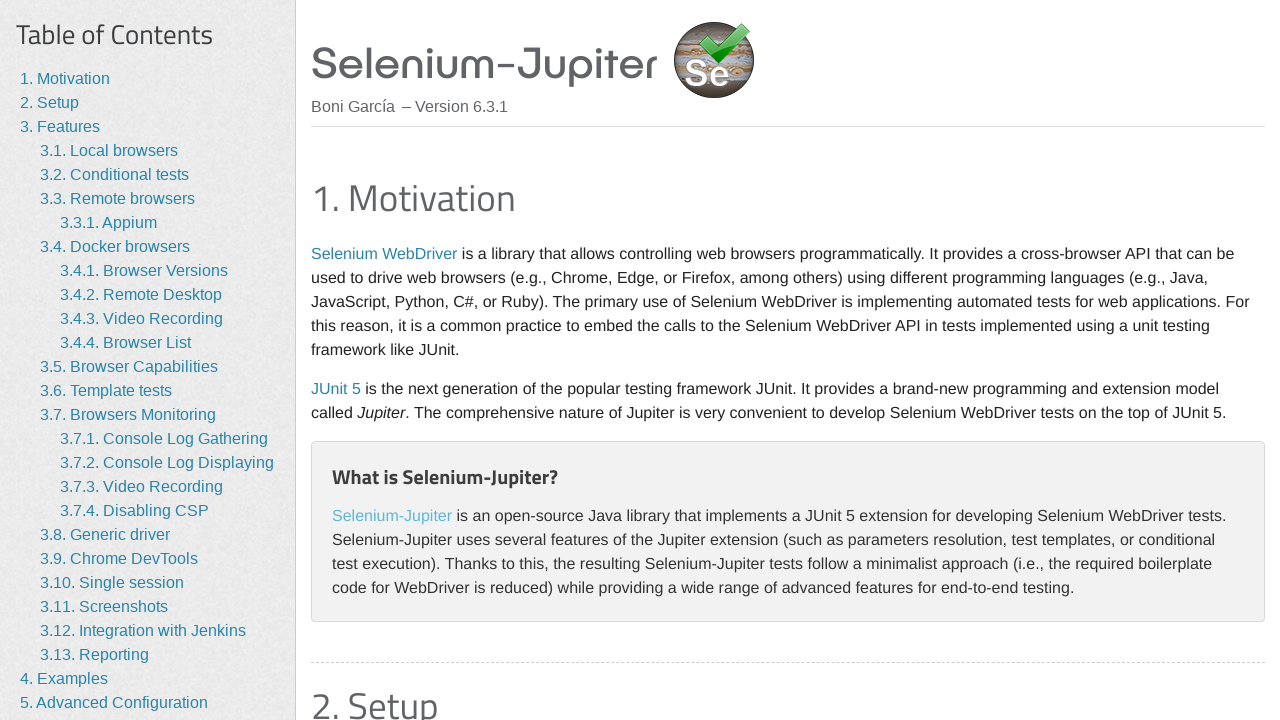

About link is visible on the Selenium Jupiter page
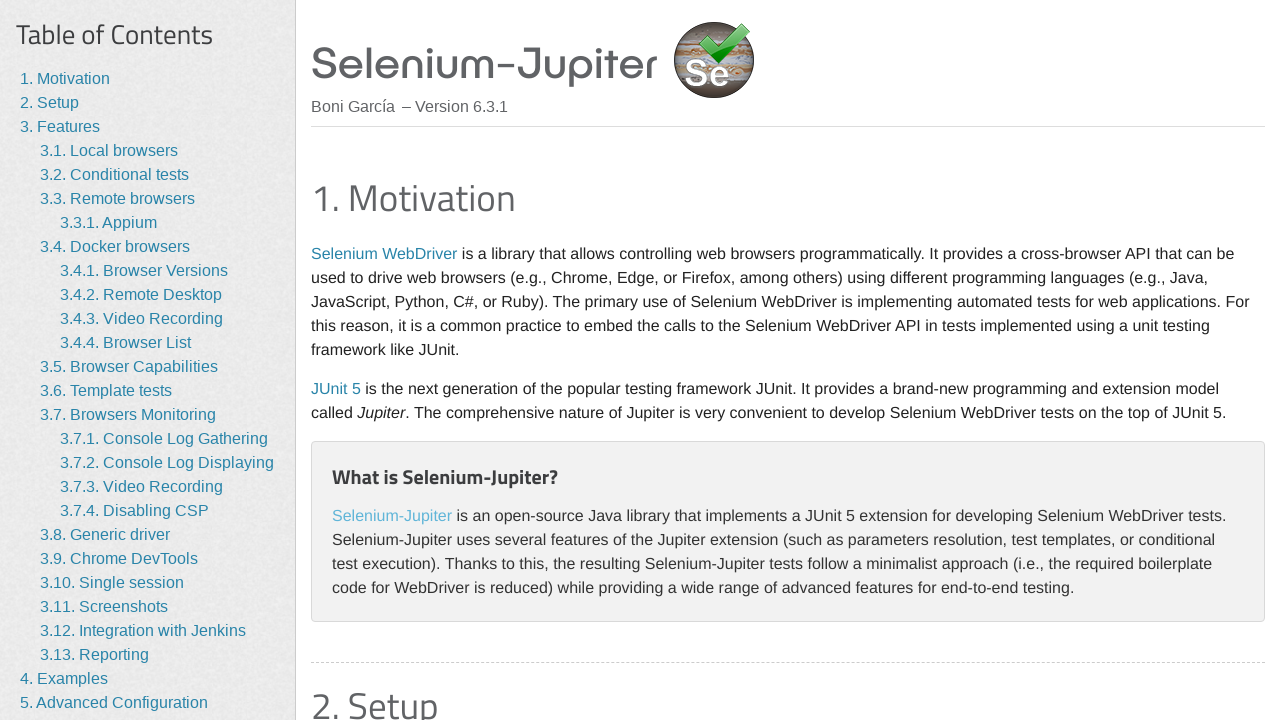

Clicked the About link at (54, 677) on internal:role=link[name="About"i]
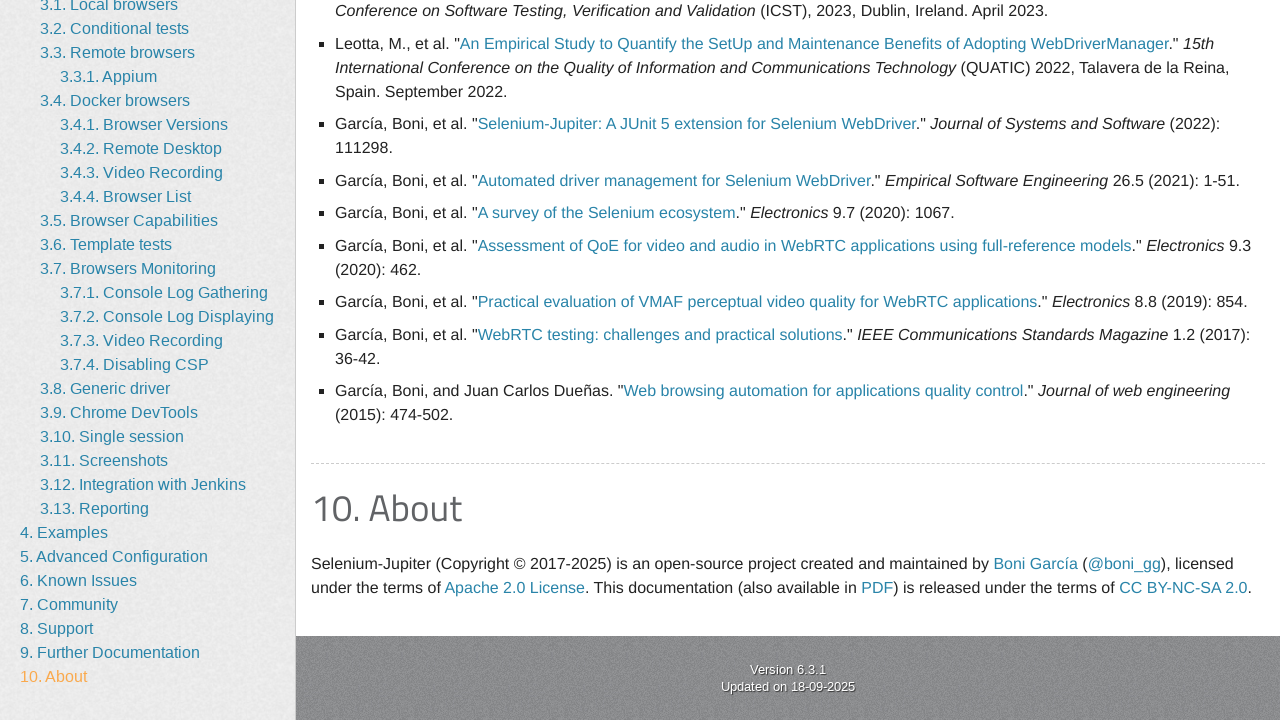

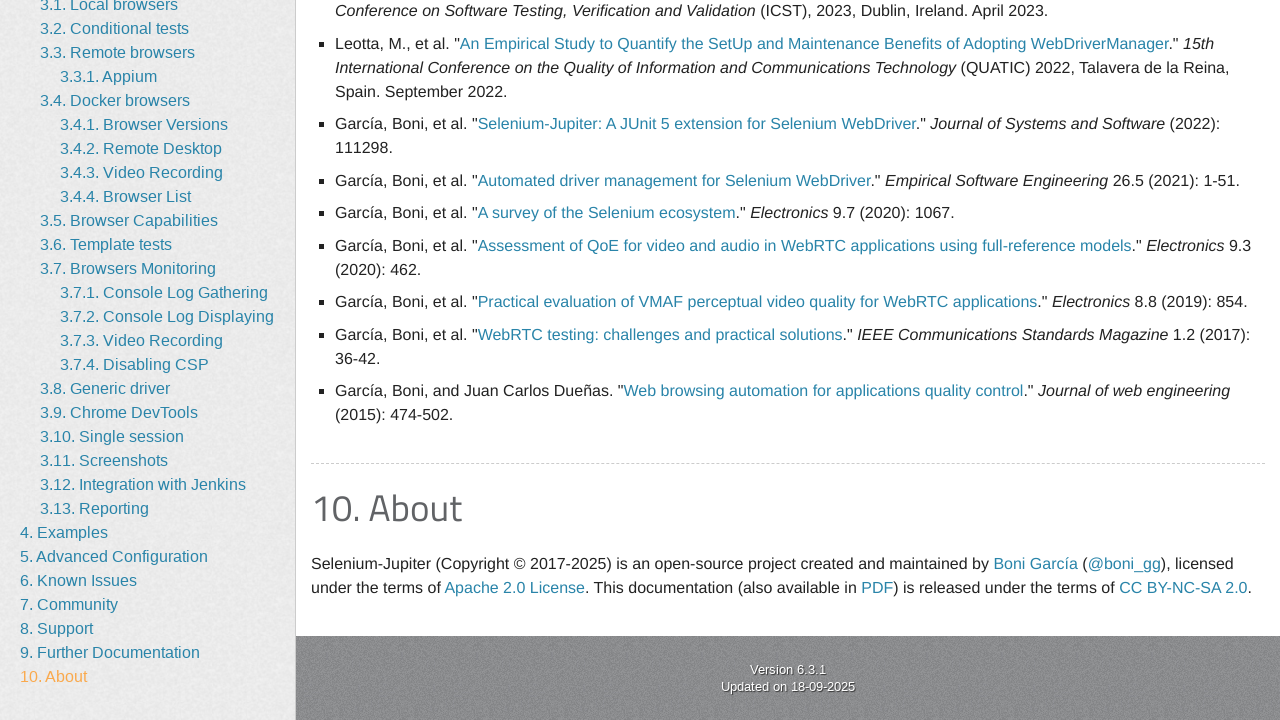